Tests that hover-revealed elements are interactive by clicking the View profile link and navigating back

Starting URL: https://the-internet.herokuapp.com/

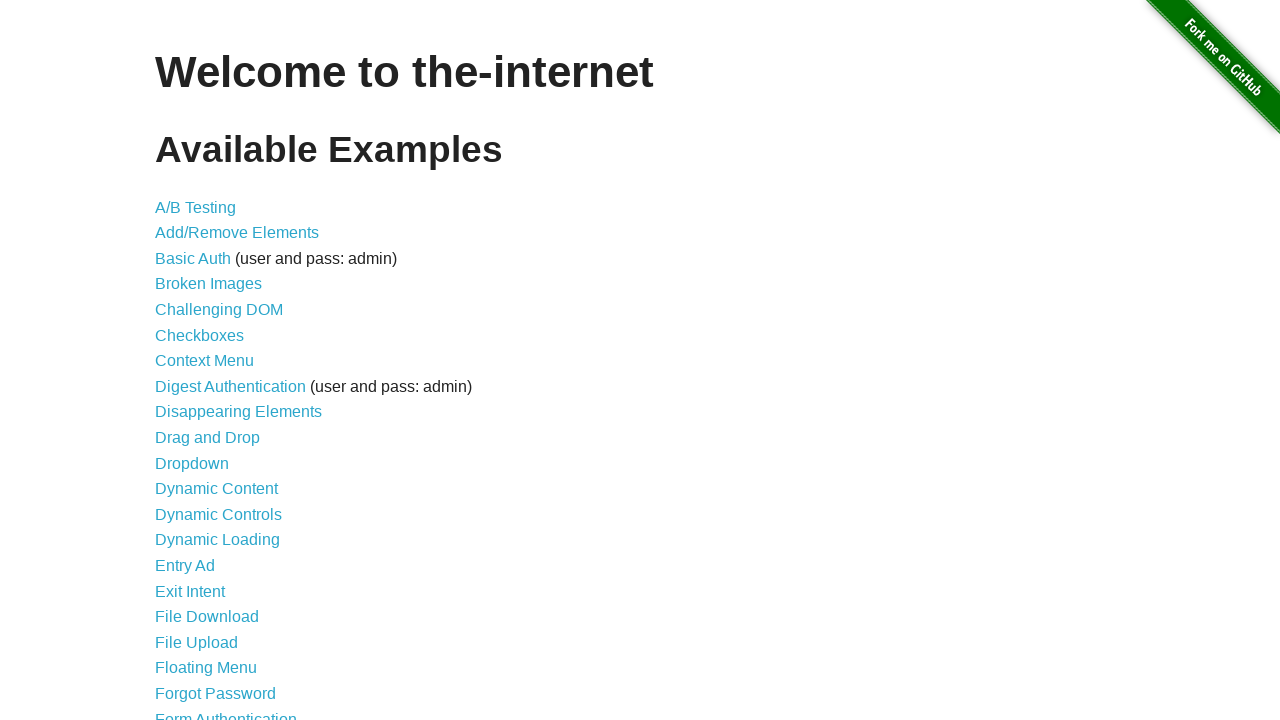

Clicked on Hovers link at (180, 360) on internal:role=link[name="Hovers"i]
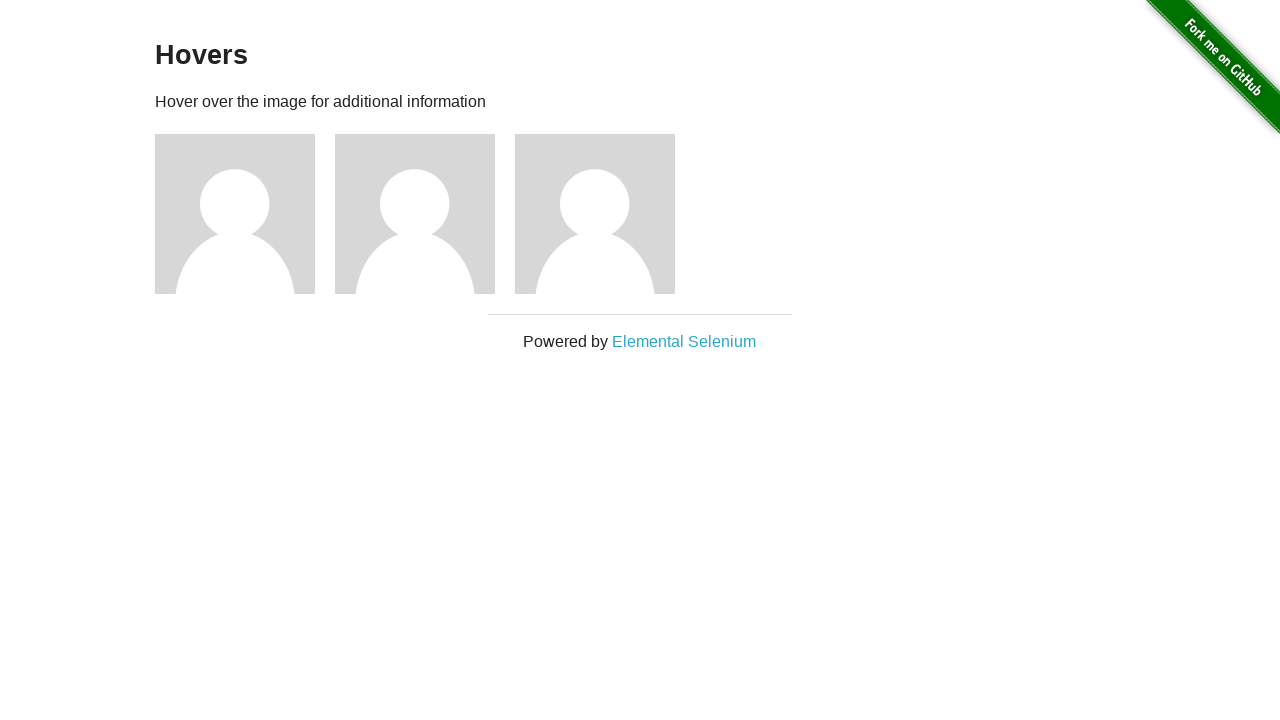

Hovers page loaded with h3 title visible
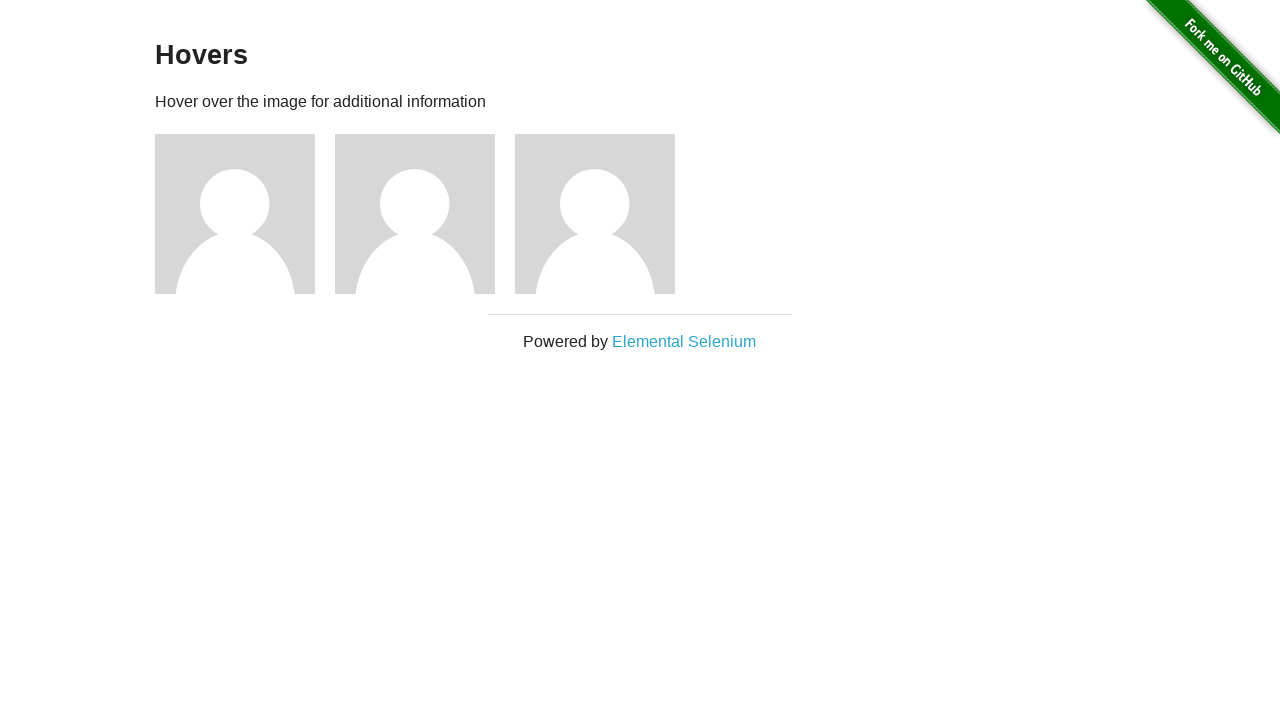

Hovered over first user avatar at (235, 214) on internal:role=img[name="User Avatar"i] >> nth=0
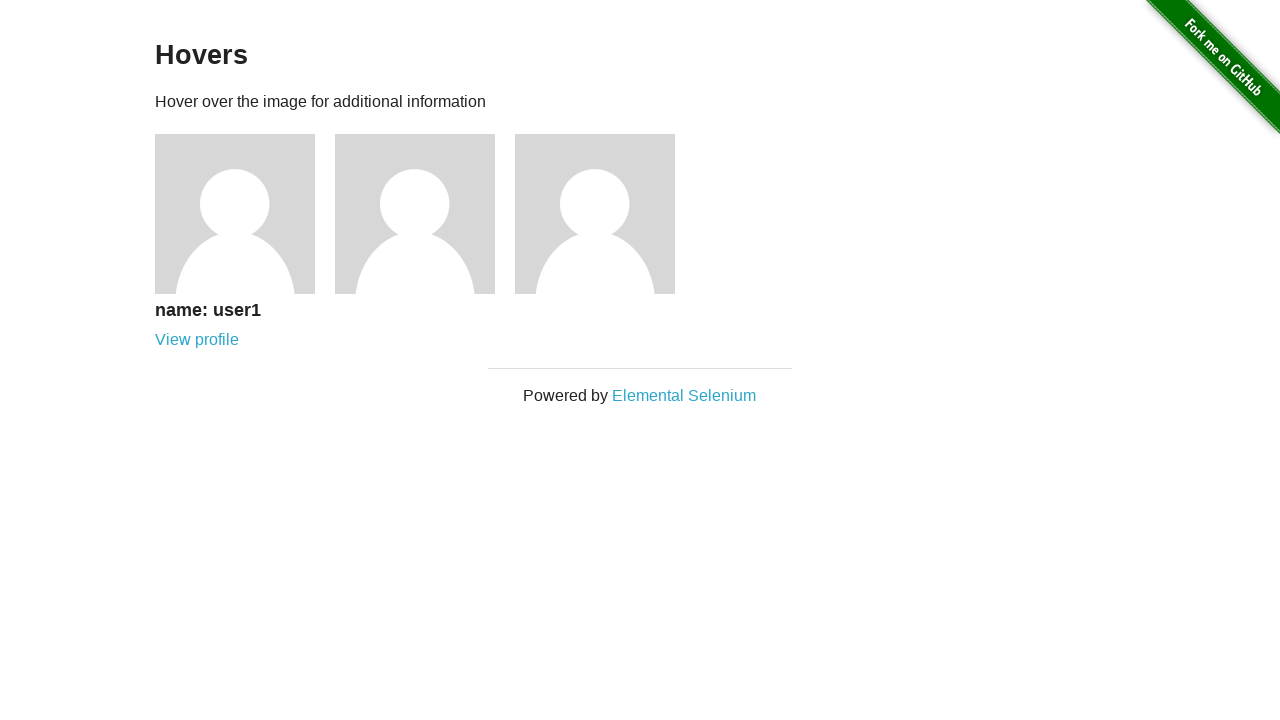

User name 'user1' appeared after hover
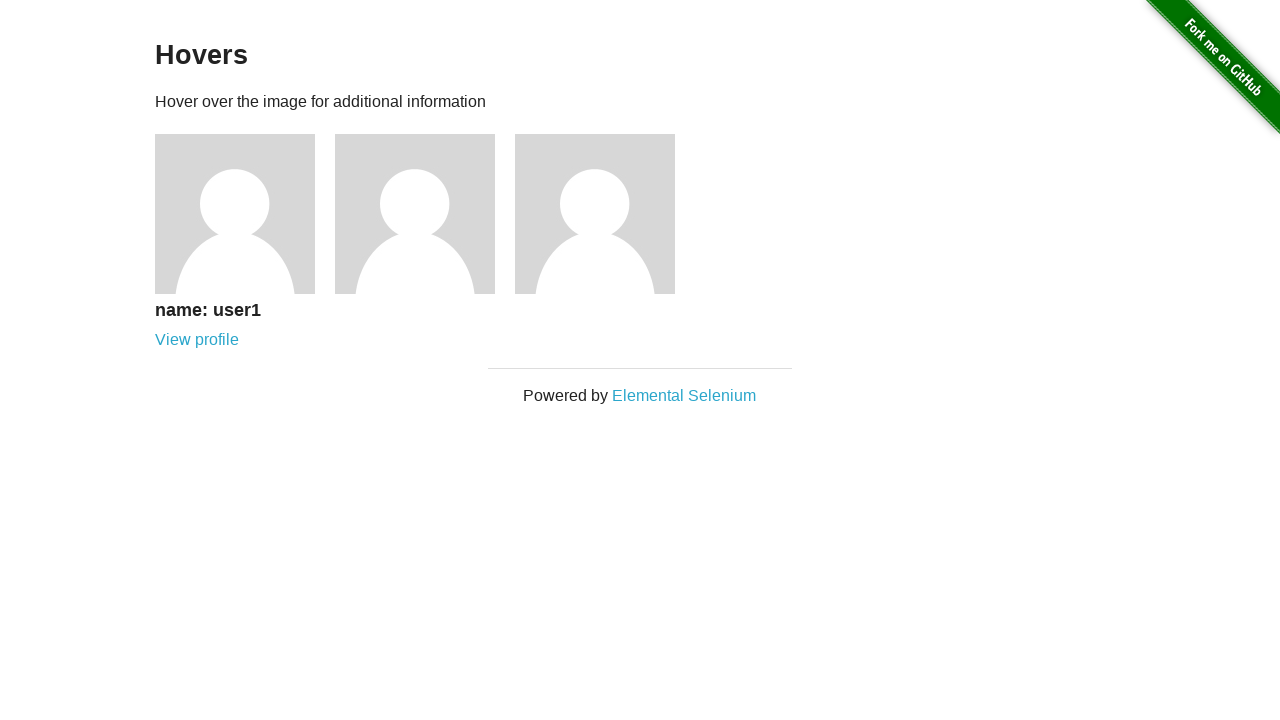

View profile link appeared after hover
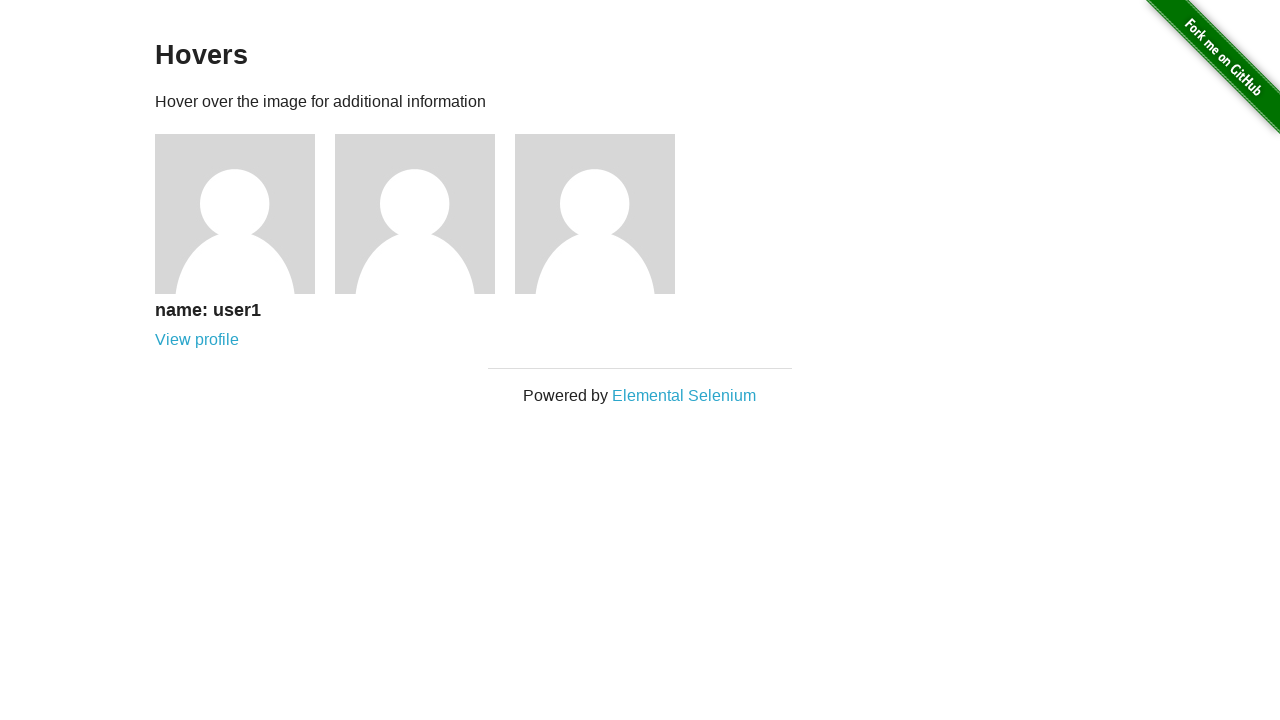

Clicked on View profile link at (197, 340) on internal:role=link[name="View profile"i]
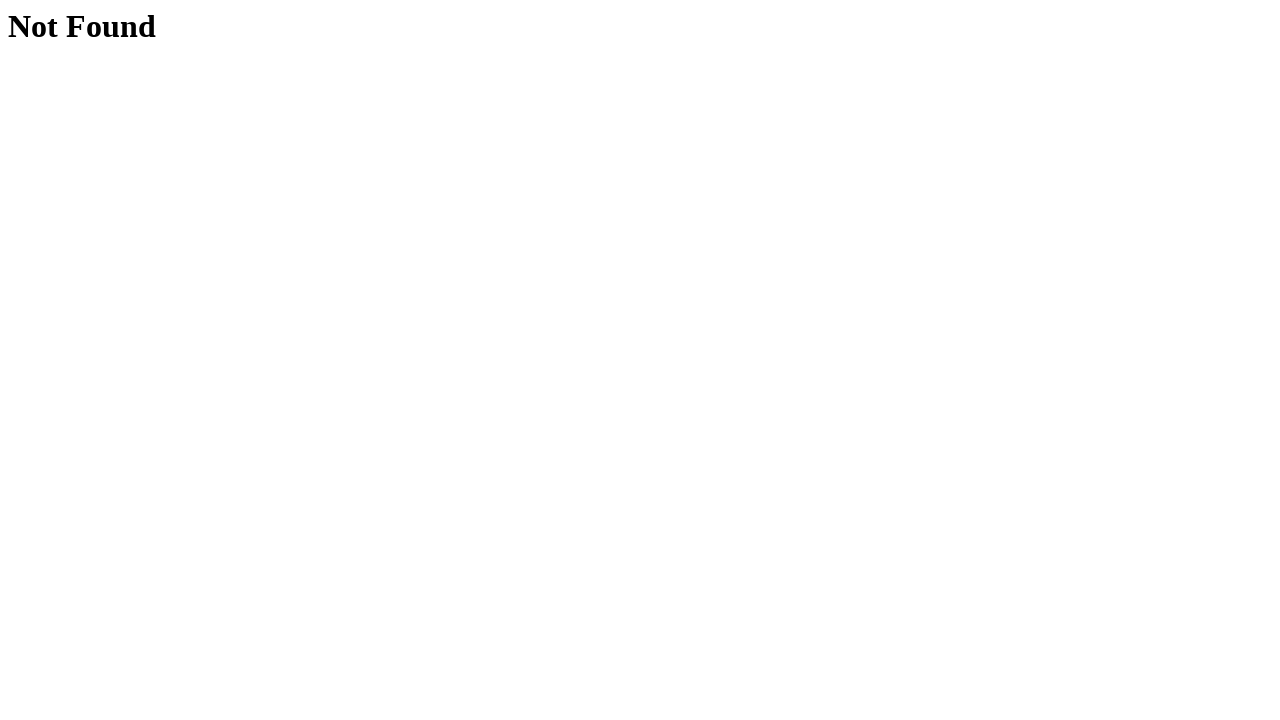

Navigated back to Hovers page
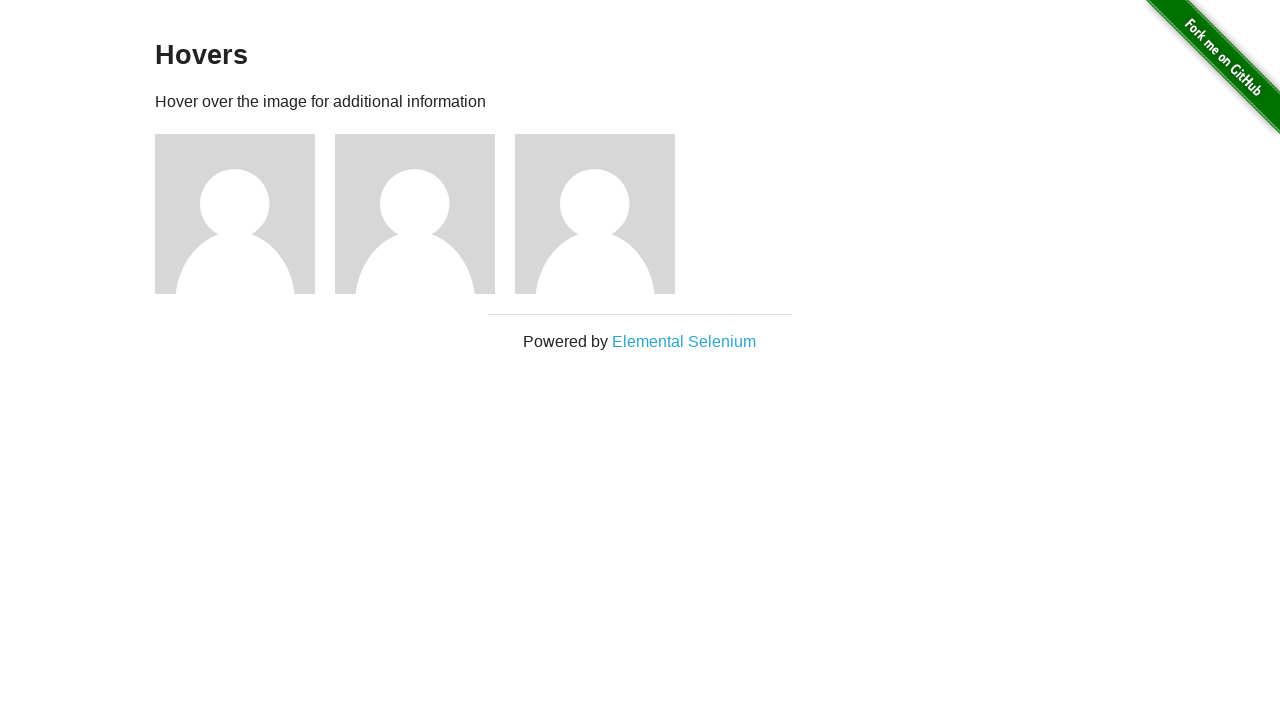

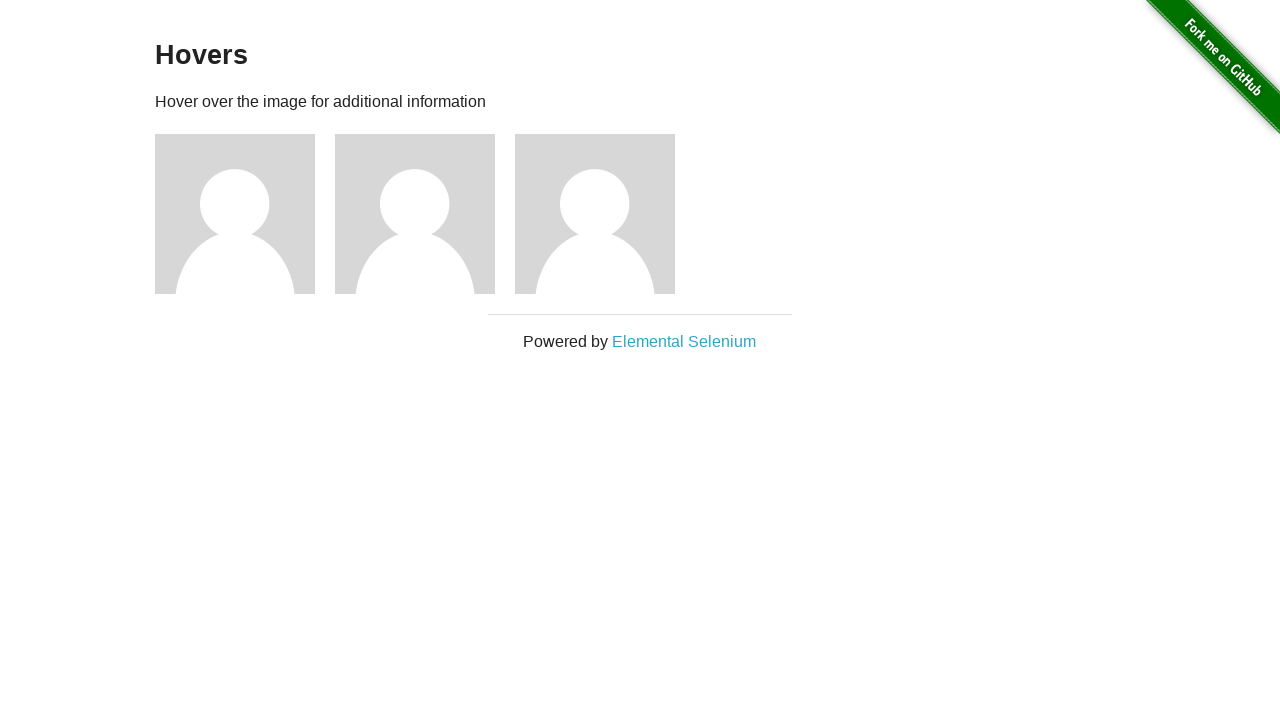